Tests a simple form by filling in first name, last name, city, and country fields using different locator strategies, then submitting the form

Starting URL: http://suninjuly.github.io/simple_form_find_task.html

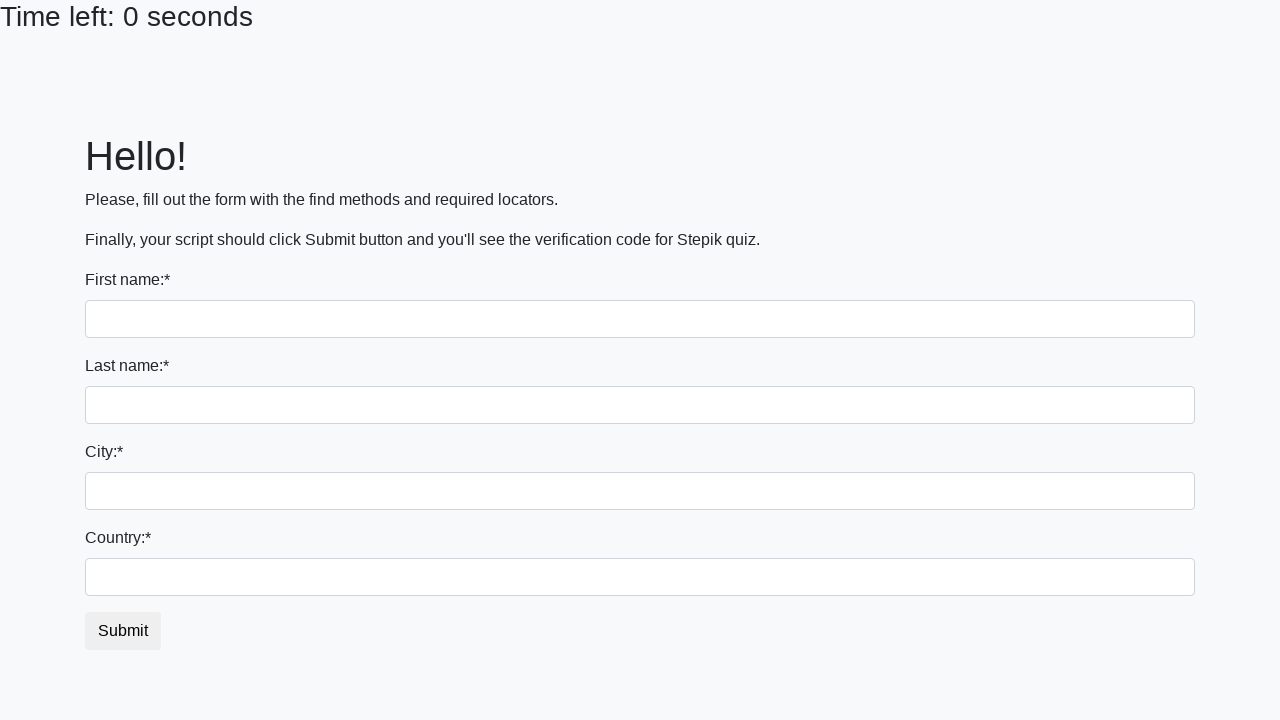

Filled first name field with 'Ivan' on input
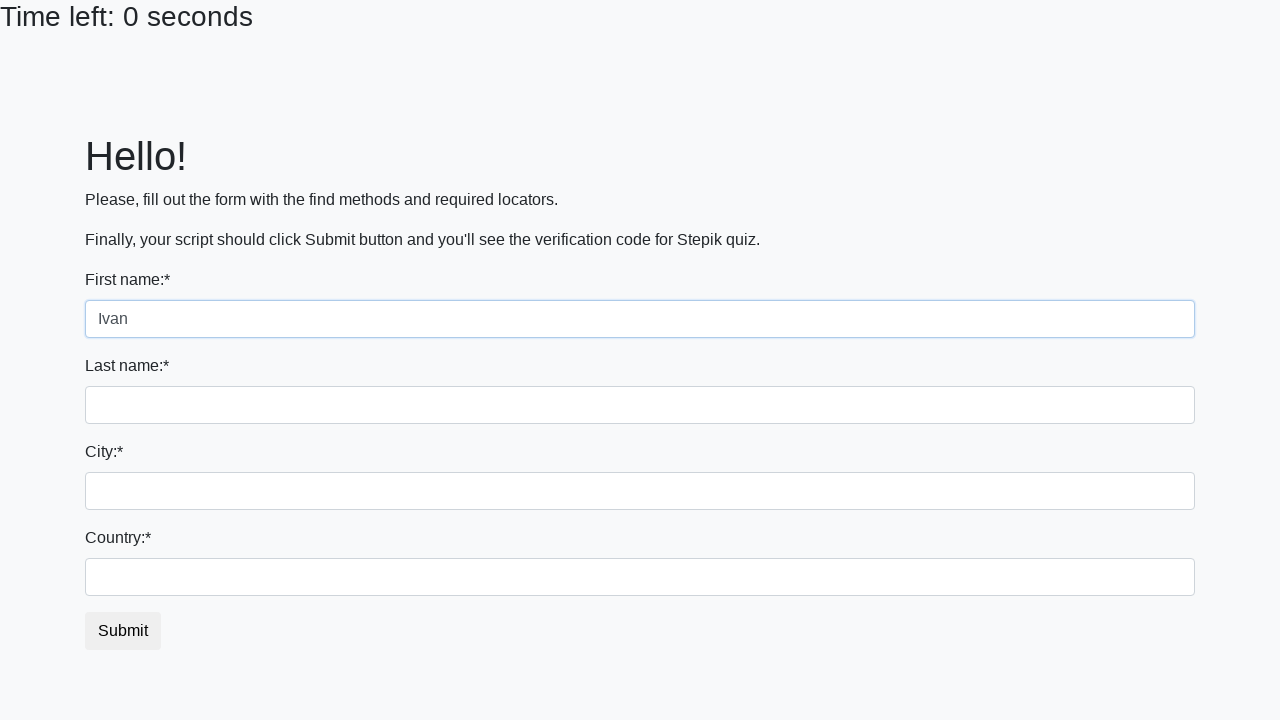

Filled last name field with 'Petrov' on input[name='last_name']
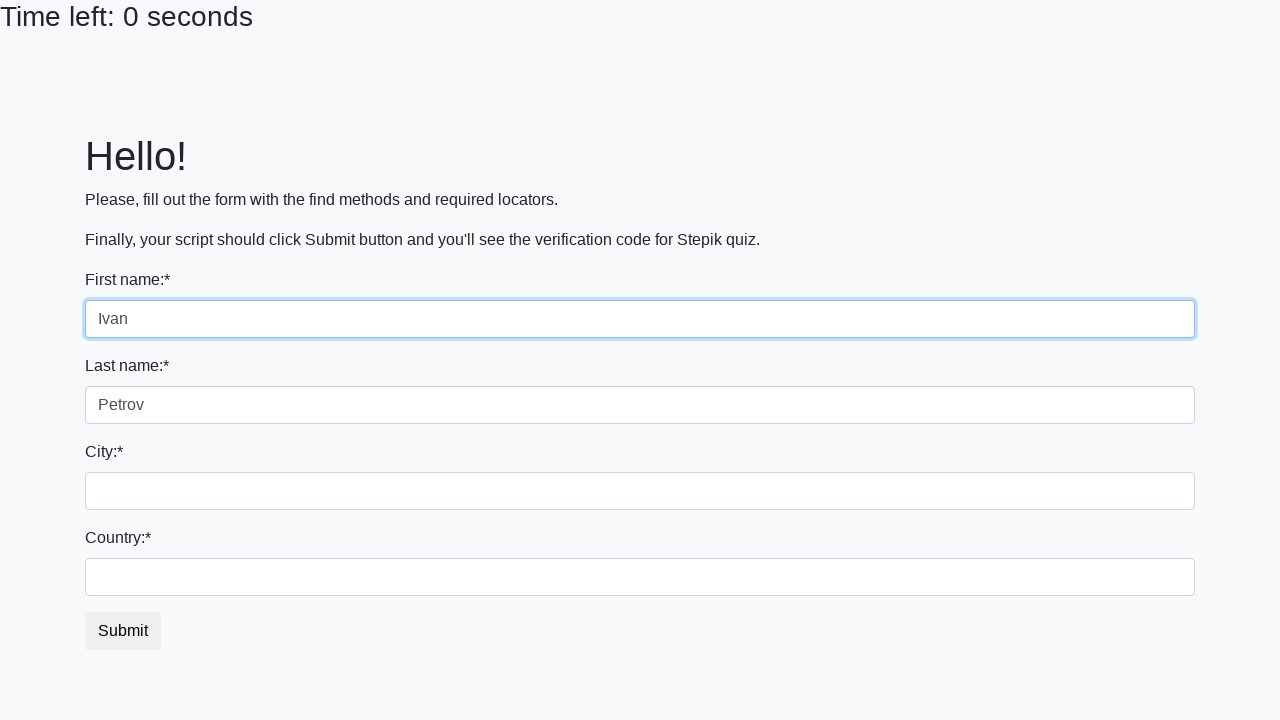

Filled city field with 'Smolensk' on .form-control.city
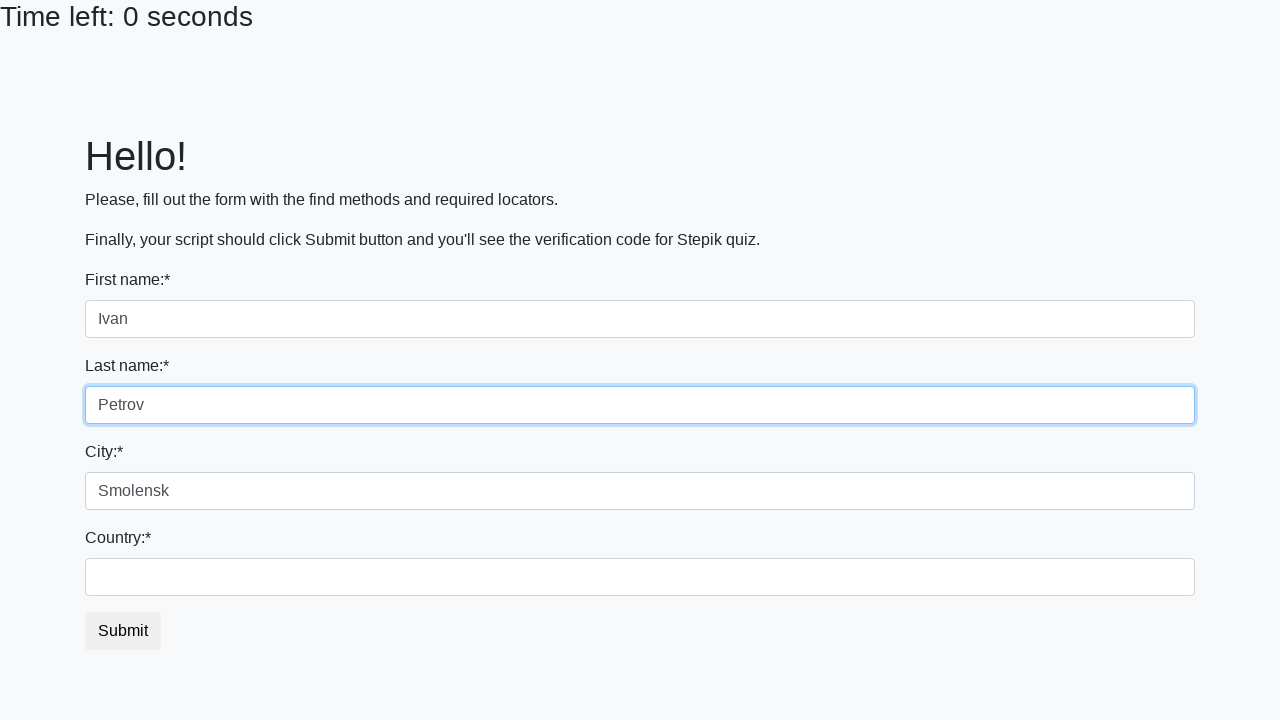

Filled country field with 'Russia' on #country
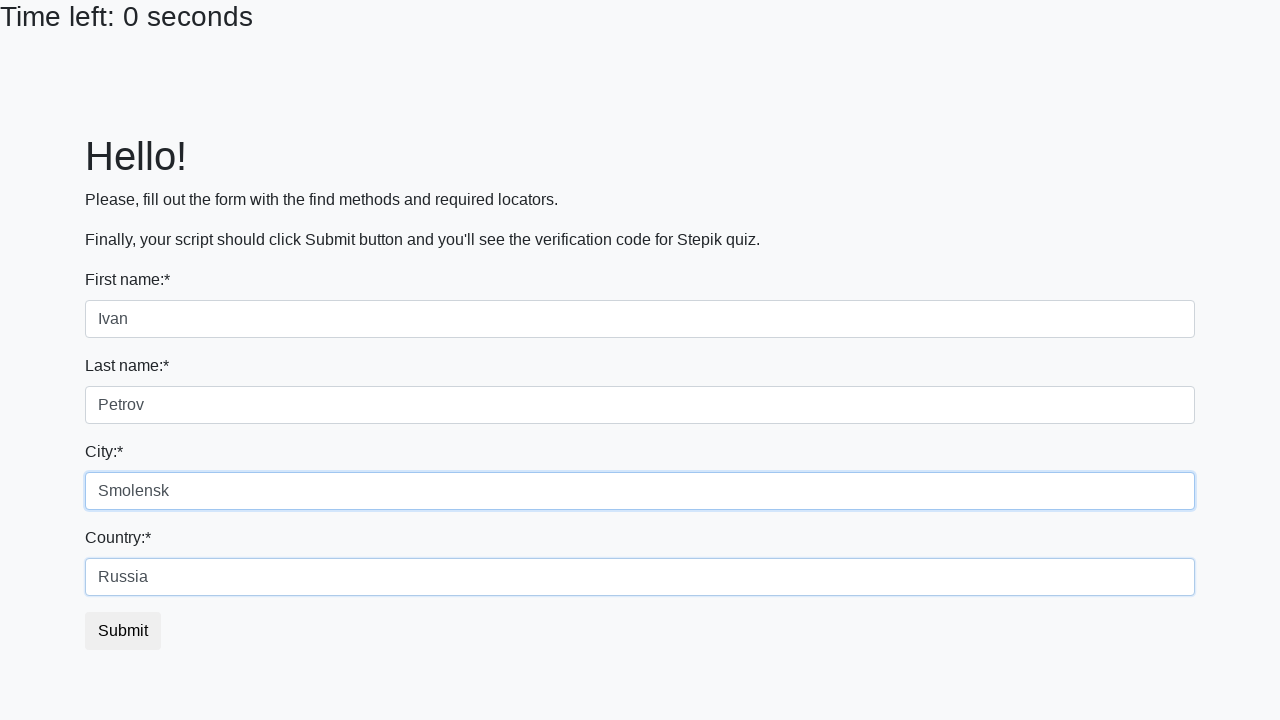

Clicked submit button to submit the form at (123, 631) on button.btn
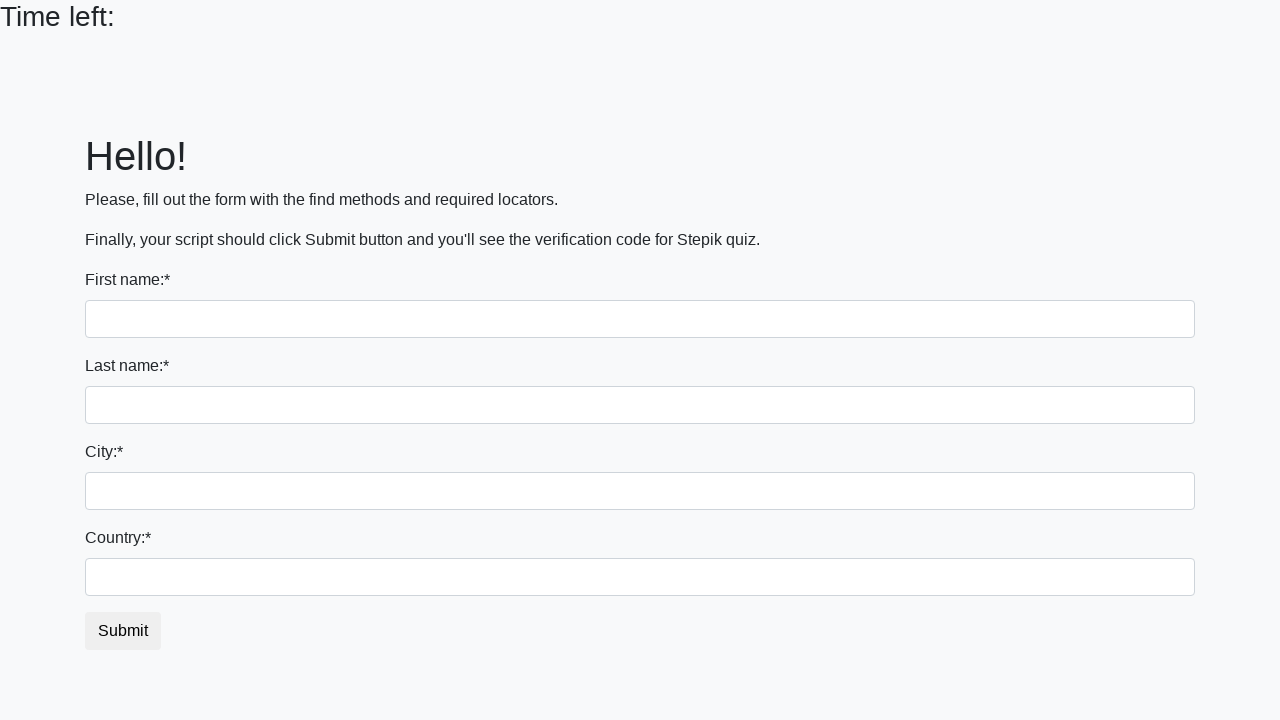

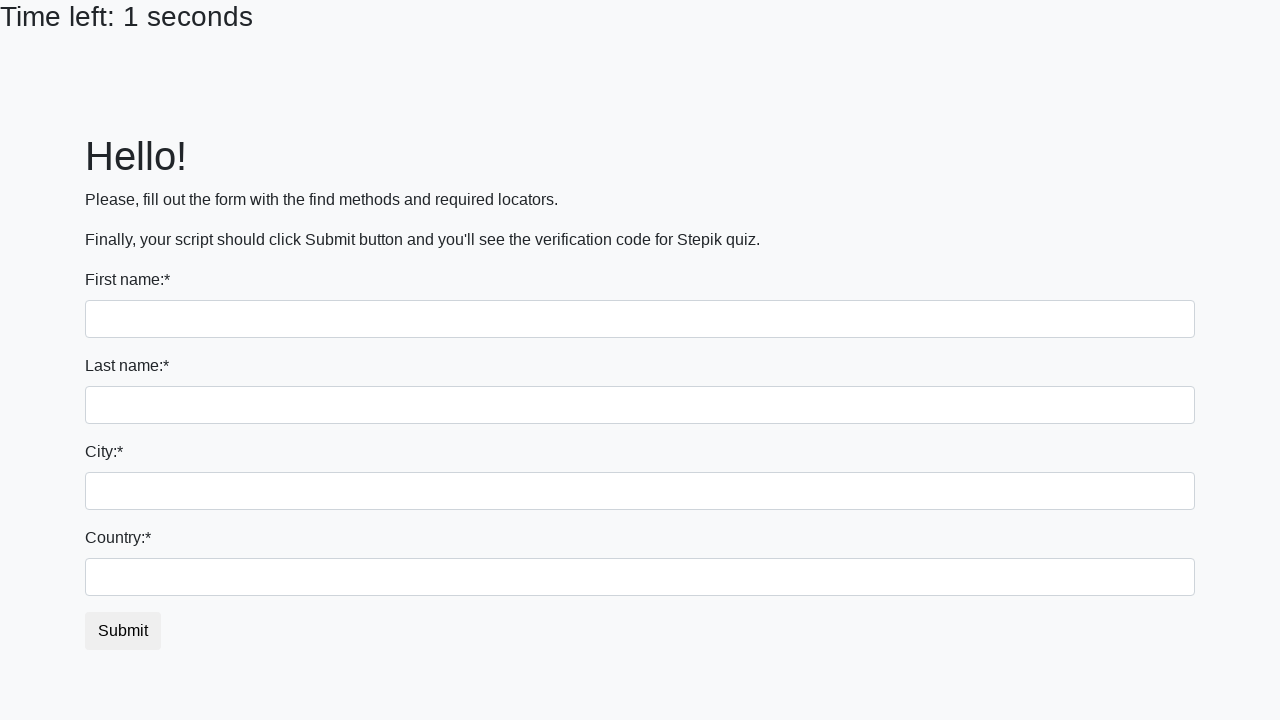